Tests an e-commerce checkout flow by searching for products, adding them to cart, applying a promo code, and validating the total price calculation

Starting URL: https://rahulshettyacademy.com/seleniumPractise/

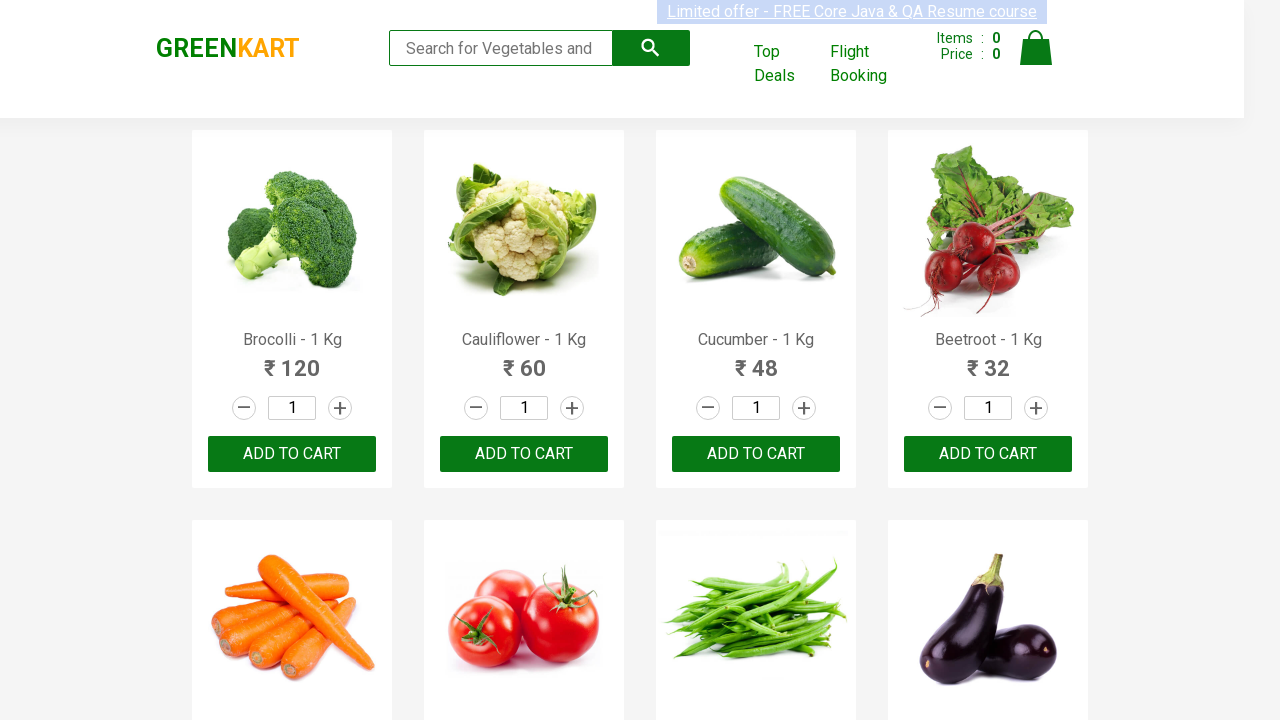

Filled search field with 'ber' to filter products on .search-keyword
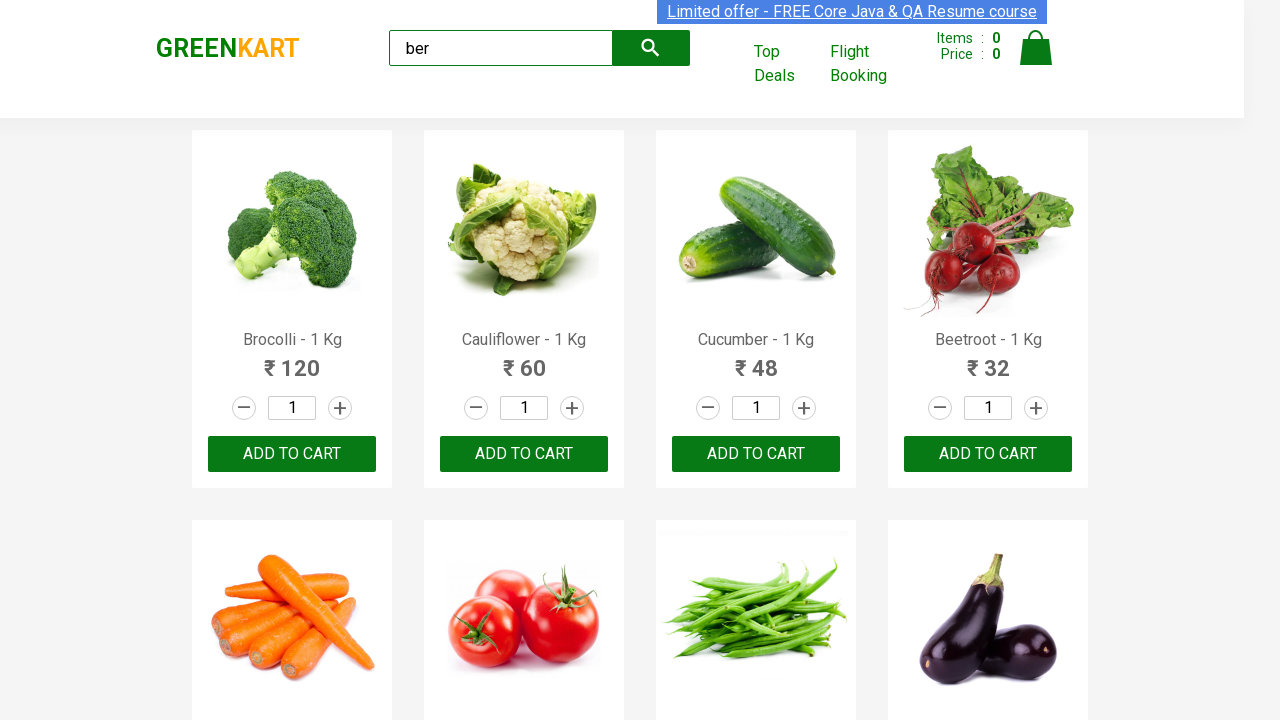

Waited for search results to load
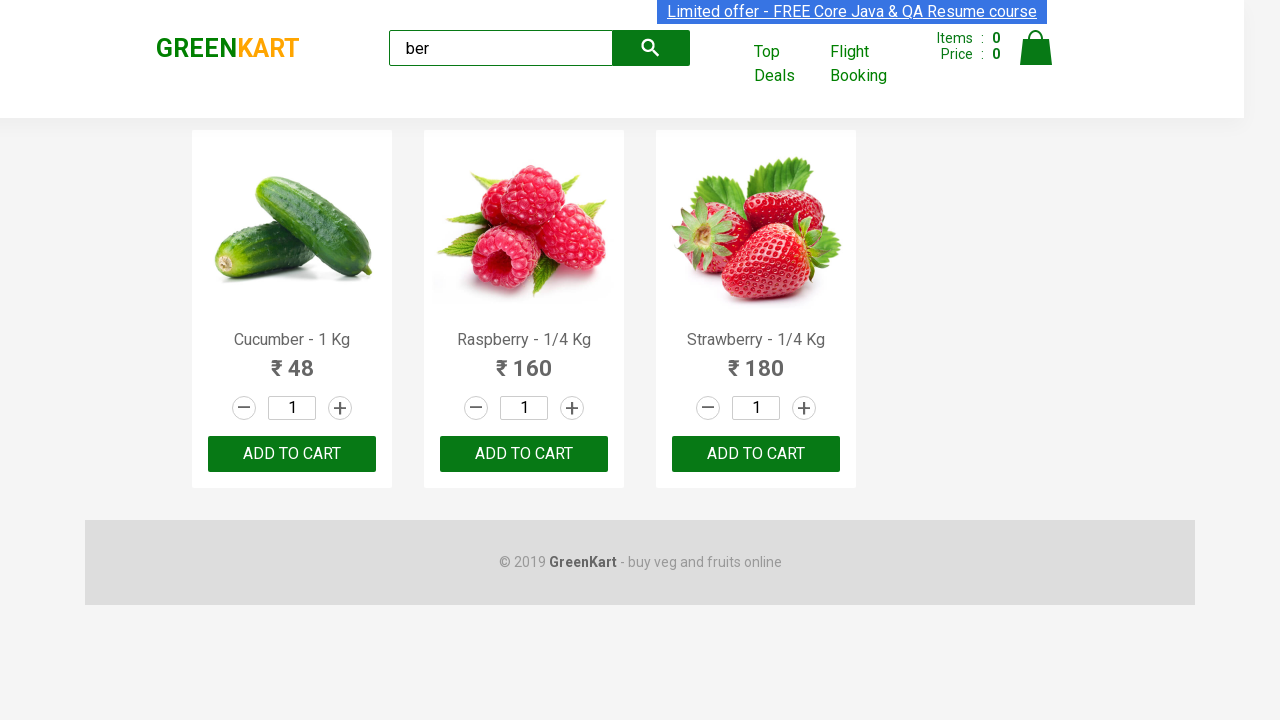

Clicked 'Add to Cart' button for a product at (292, 454) on xpath=//div[@class='product-action'] >> nth=0
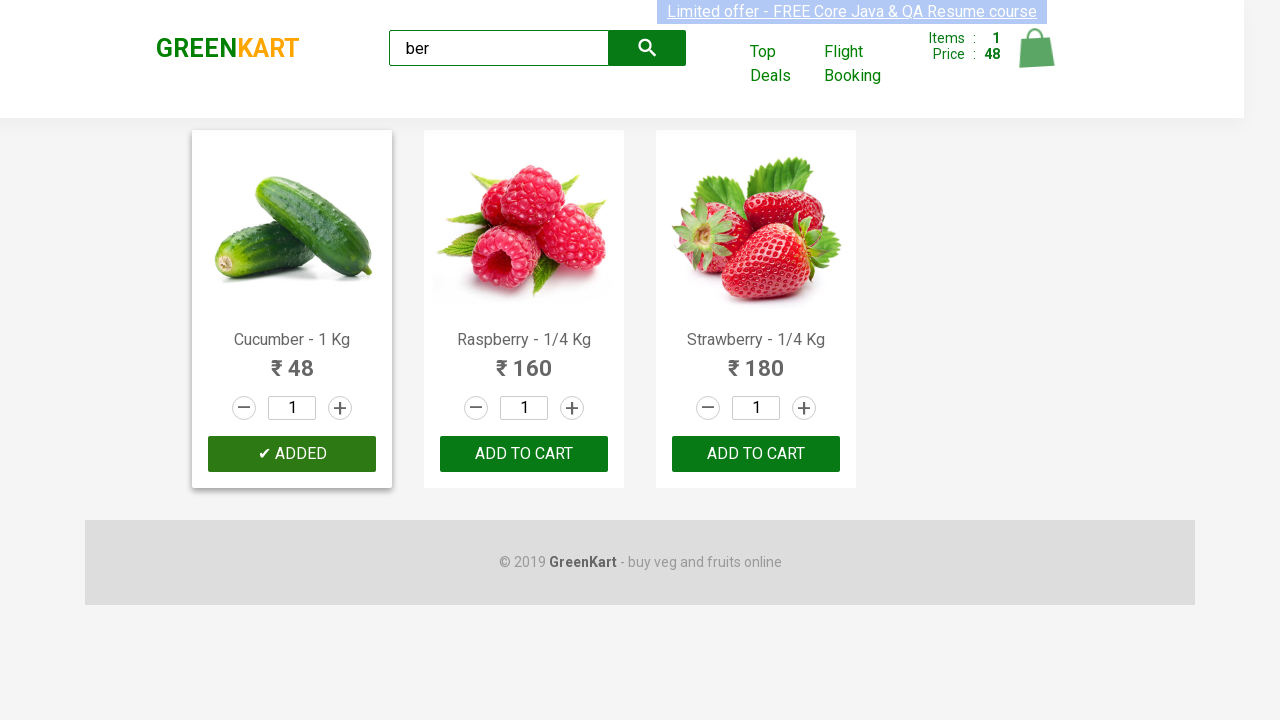

Clicked 'Add to Cart' button for a product at (524, 454) on xpath=//div[@class='product-action'] >> nth=1
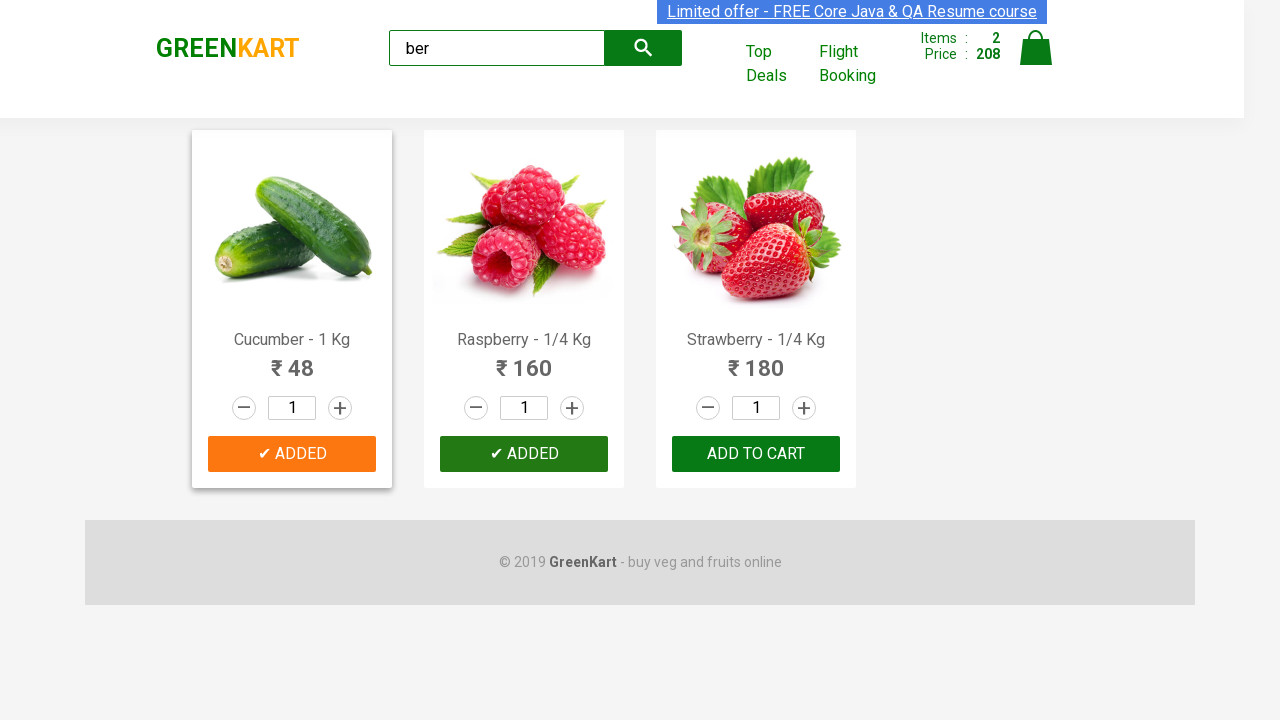

Clicked 'Add to Cart' button for a product at (756, 454) on xpath=//div[@class='product-action'] >> nth=2
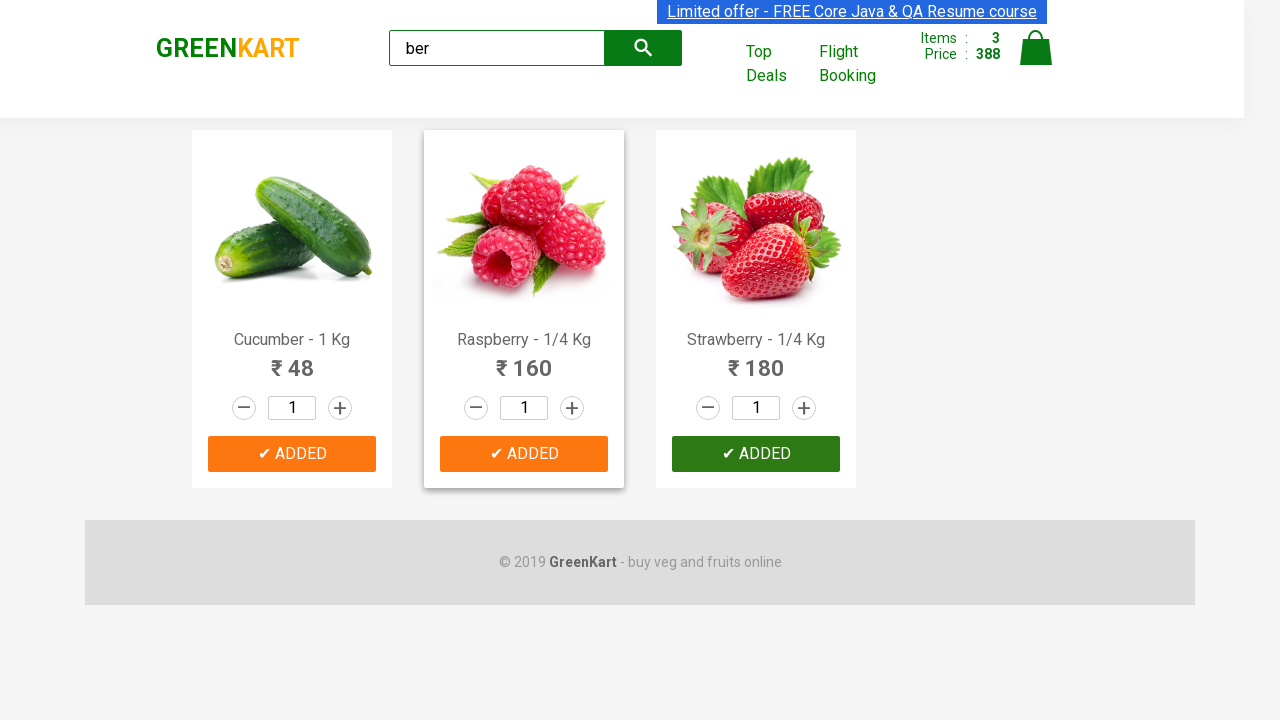

Clicked cart icon to open shopping cart at (1036, 59) on .cart-icon
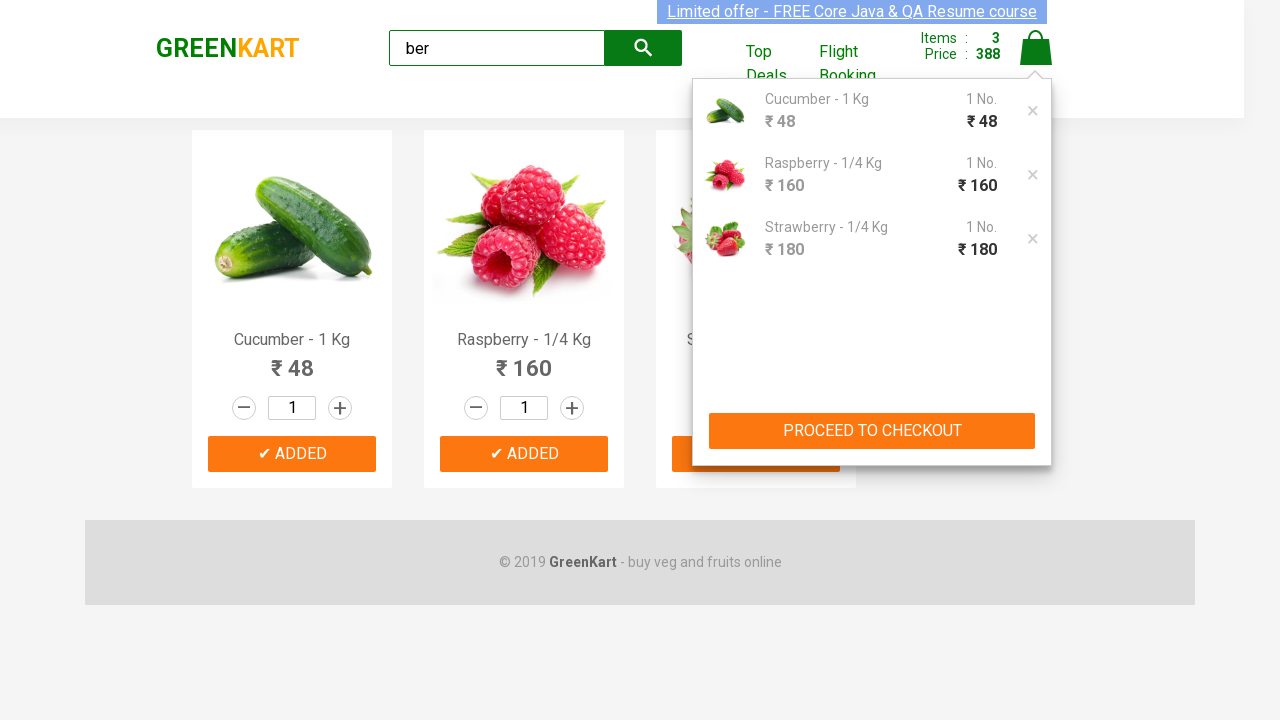

Clicked 'PROCEED TO CHECKOUT' button at (872, 431) on xpath=//button[text()='PROCEED TO CHECKOUT']
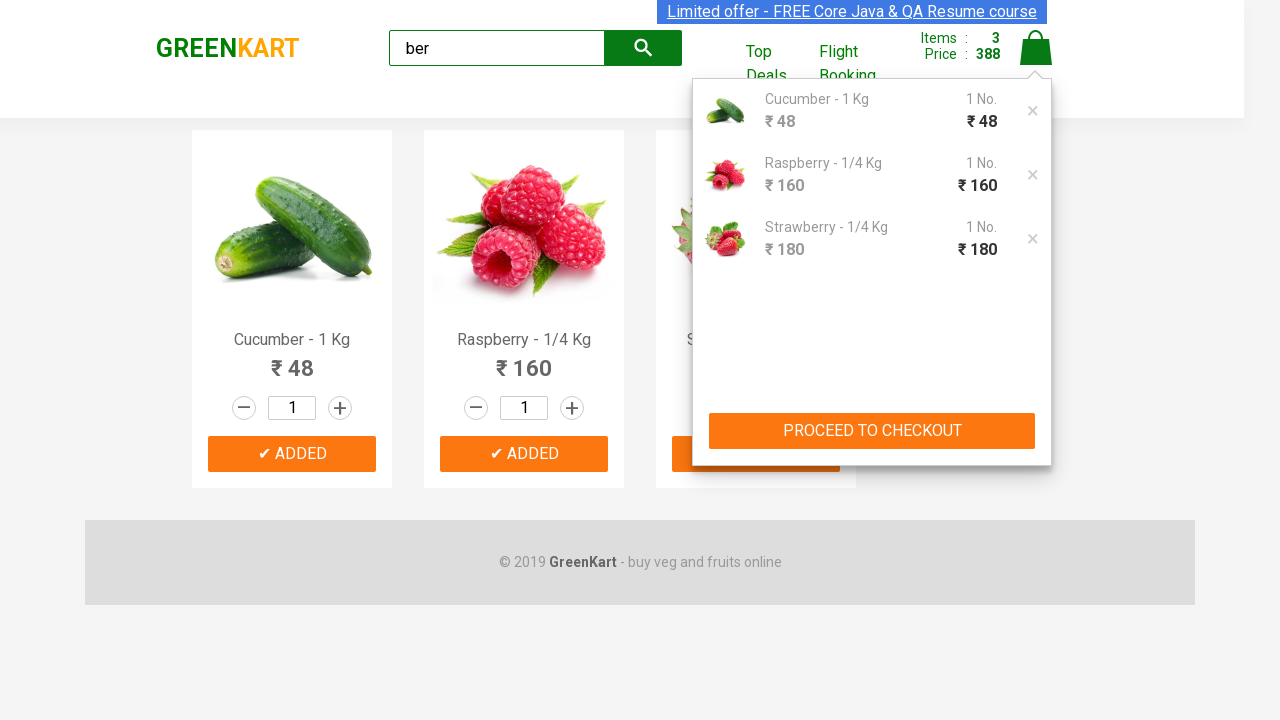

Filled promo code field with 'rahulshettyacademy' on .promoCode
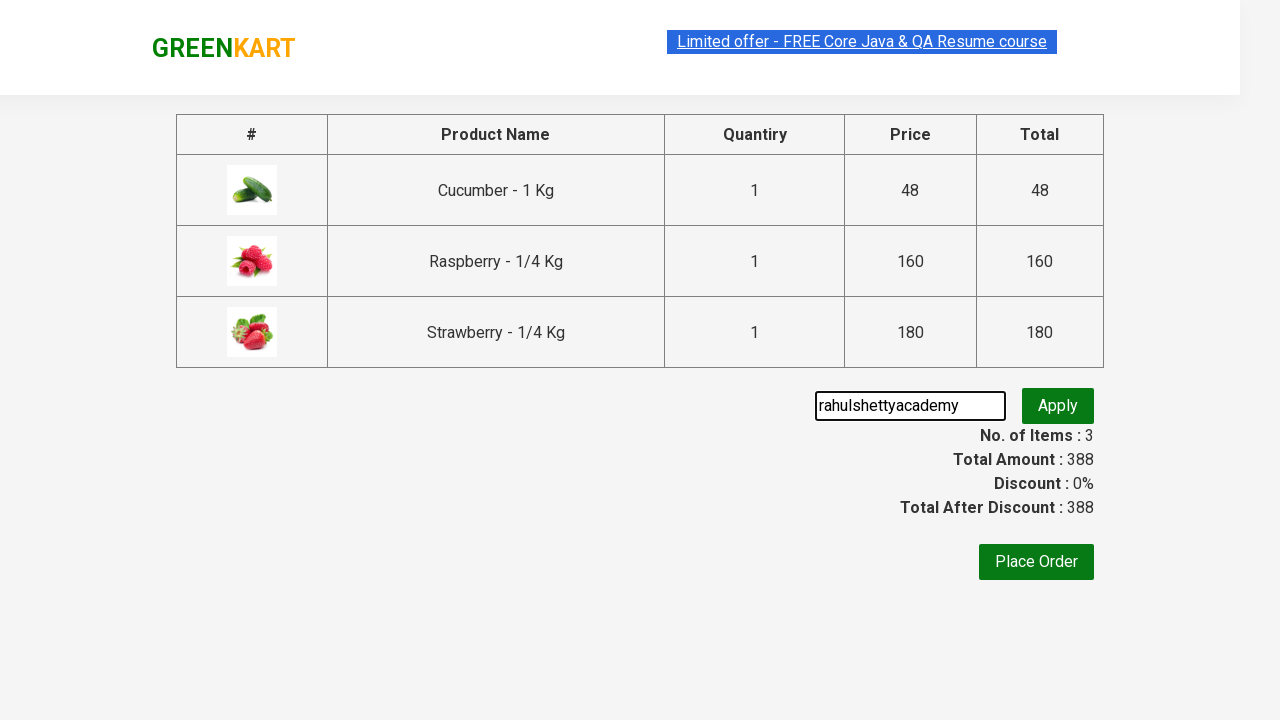

Clicked button to apply promo code at (1058, 406) on .promoBtn
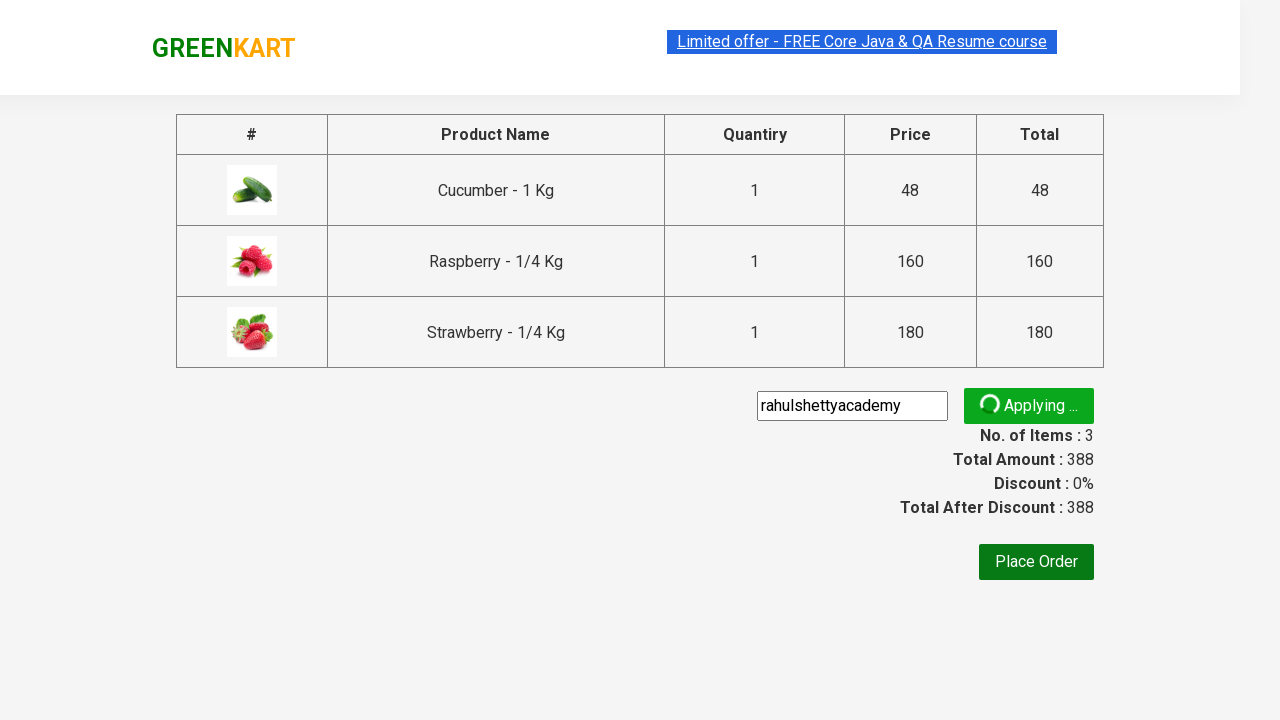

Promo code successfully applied and info displayed
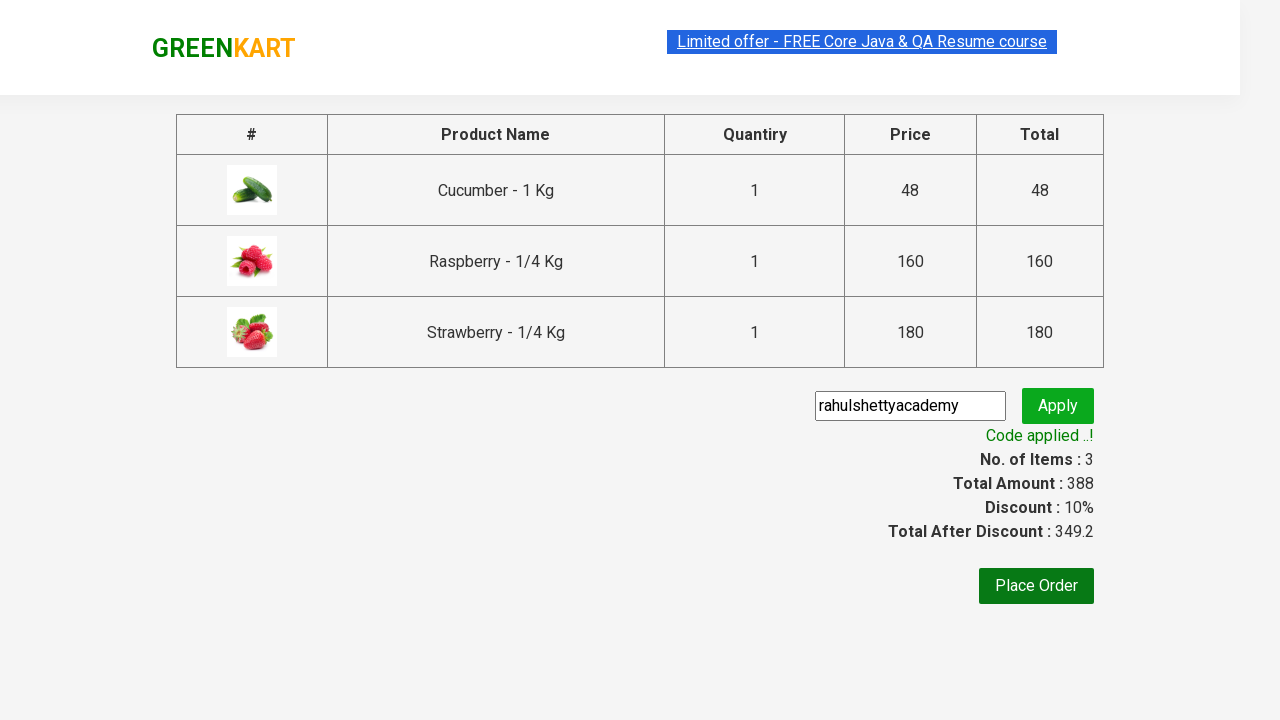

Retrieved all product prices from the cart
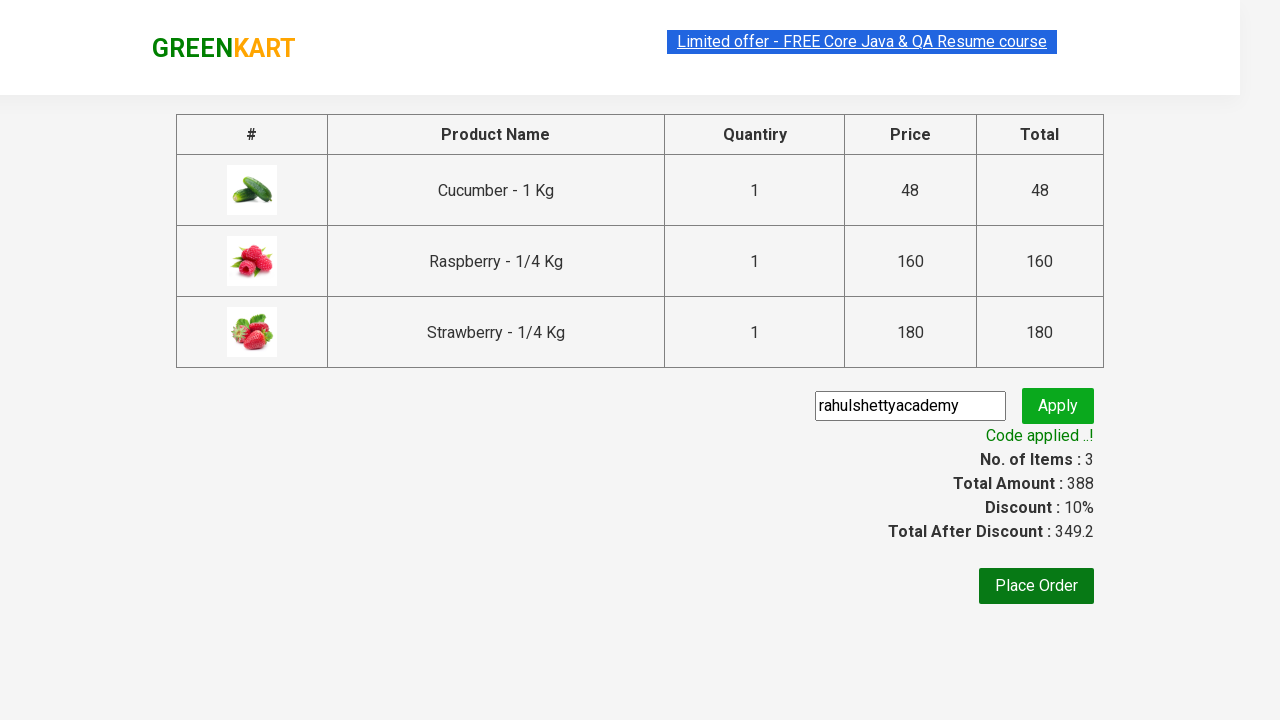

Calculated sum of prices: 388, total amount: 388
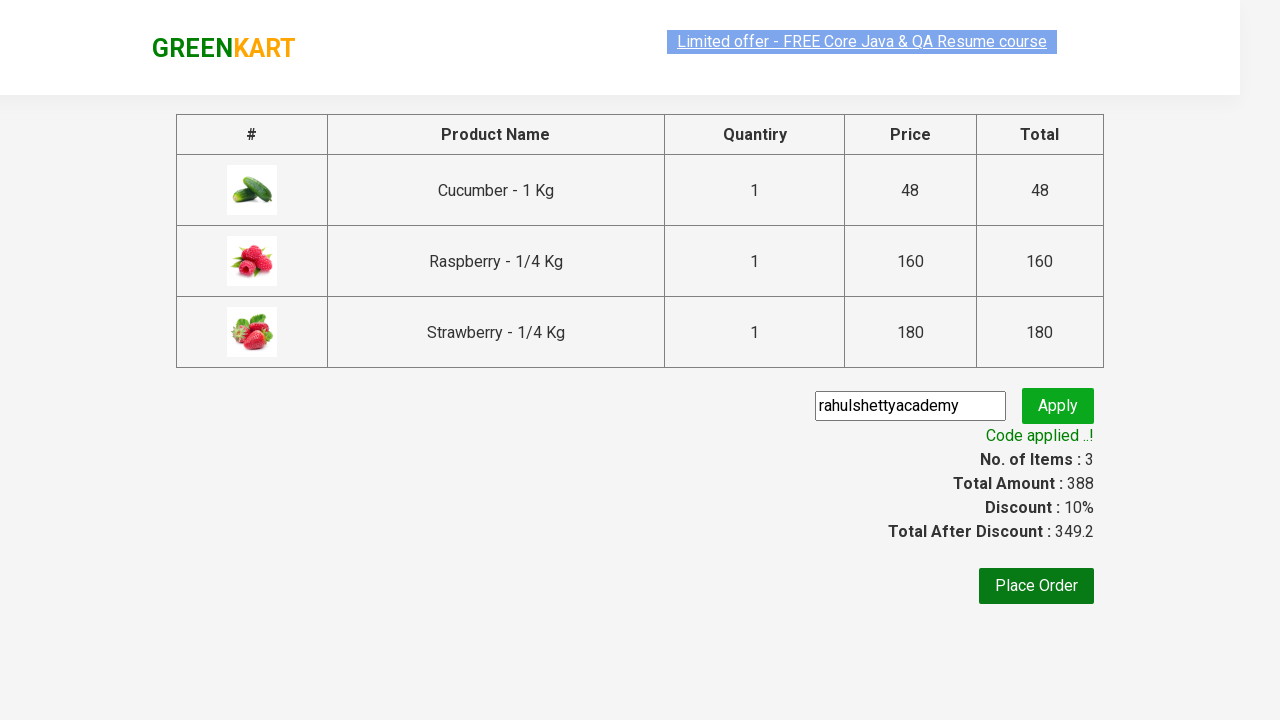

Assertion passed: sum of prices equals total amount
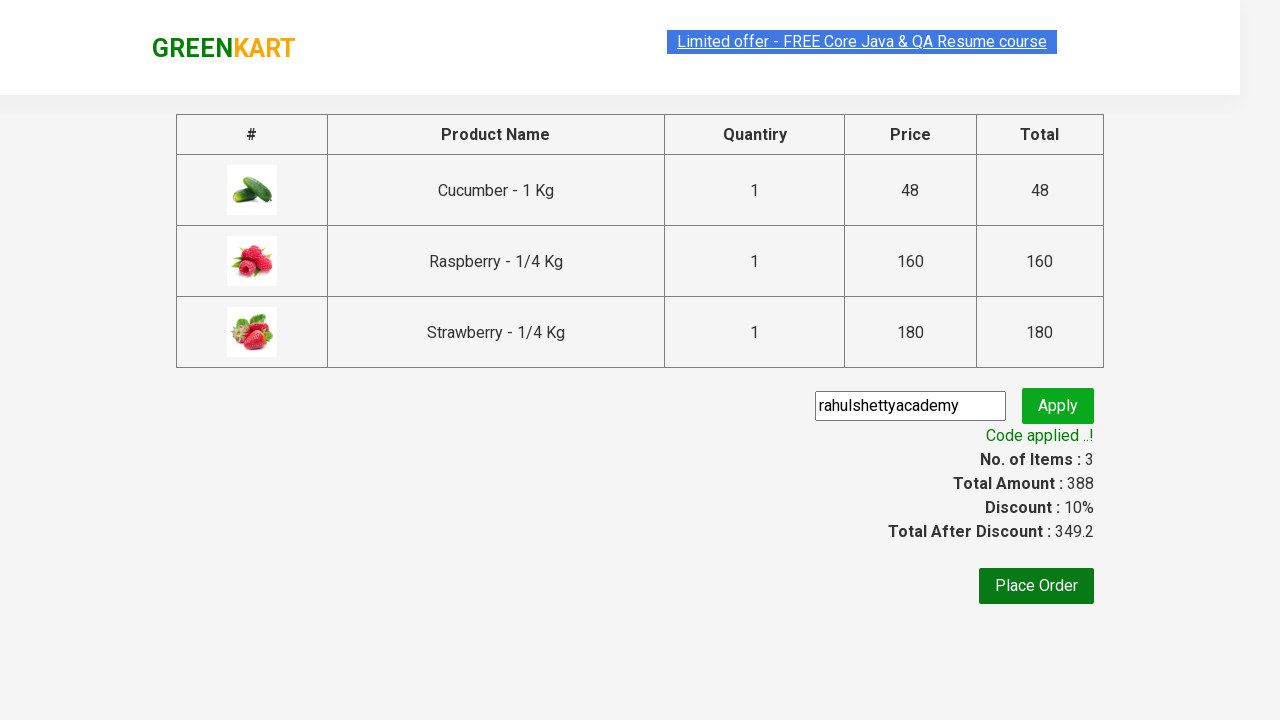

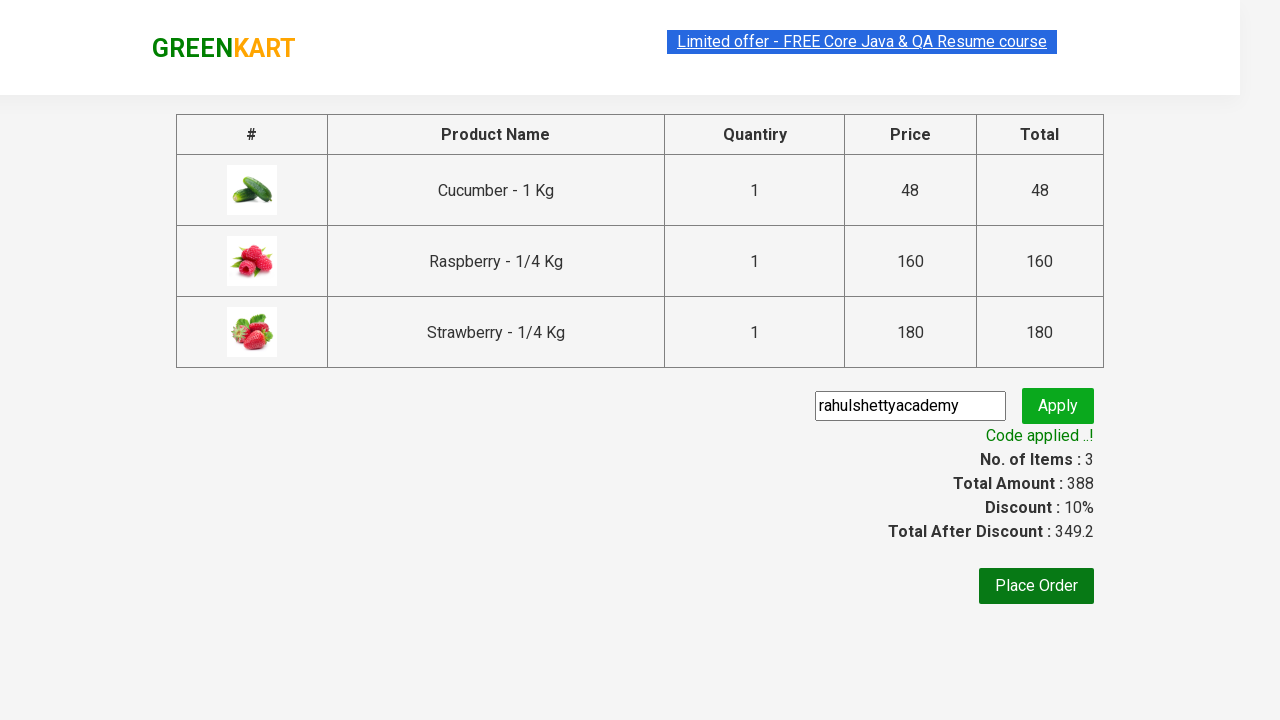